Tests multi-select dropdown functionality by selecting multiple options using different selection methods (by visible text, by value, and by index) and verifies the selections.

Starting URL: https://www.hyrtutorials.com/p/html-dropdown-elements-practice.html

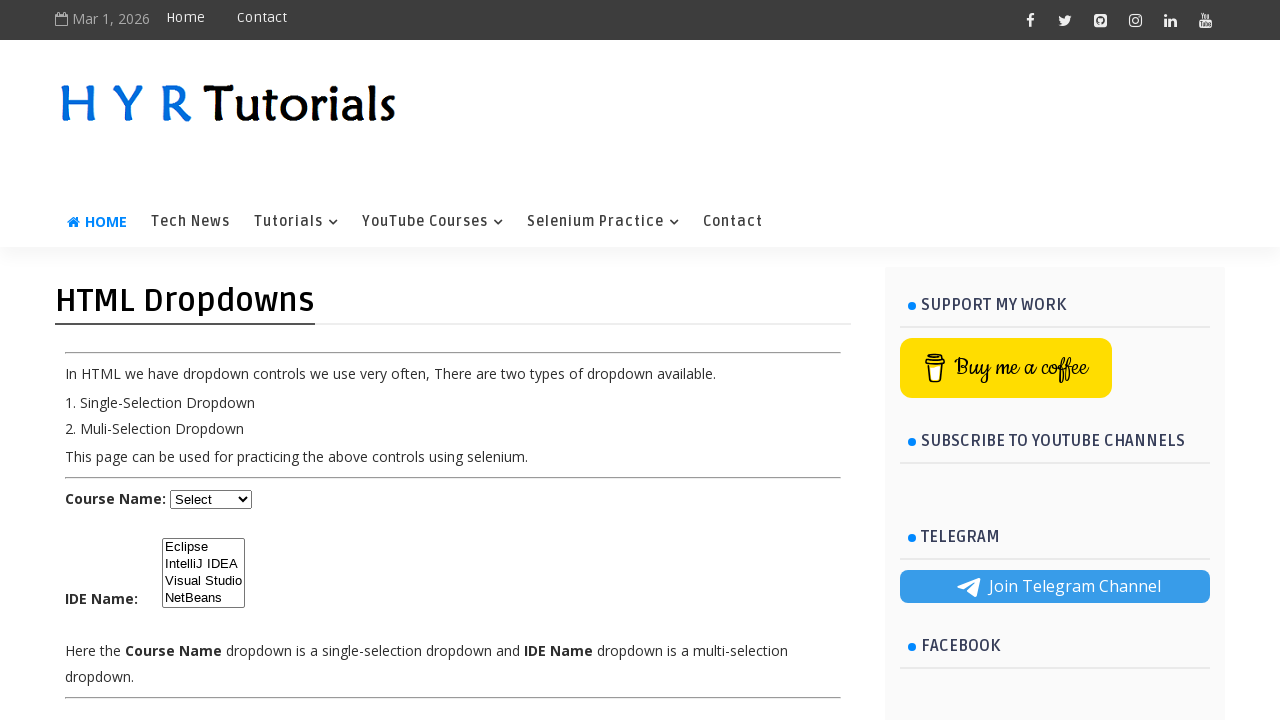

Waited for multi-select dropdown (#ide) to be available
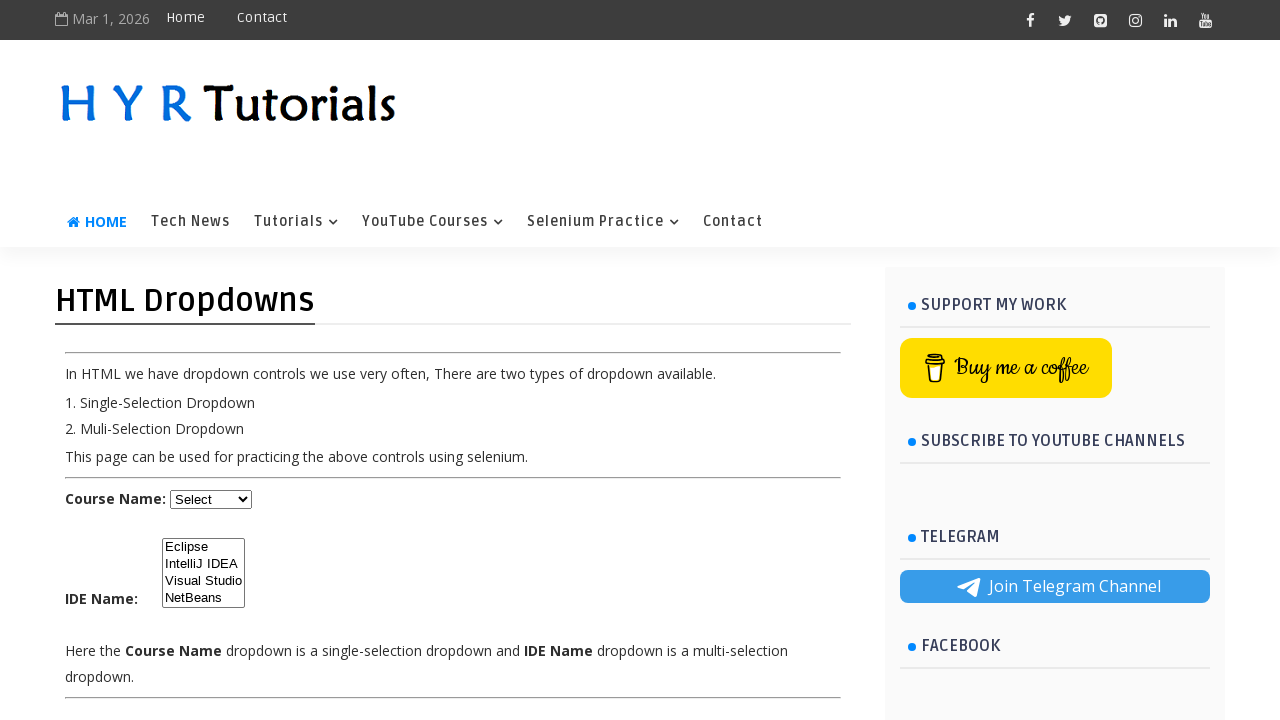

Selected 'IntelliJ IDEA' by visible text on #ide
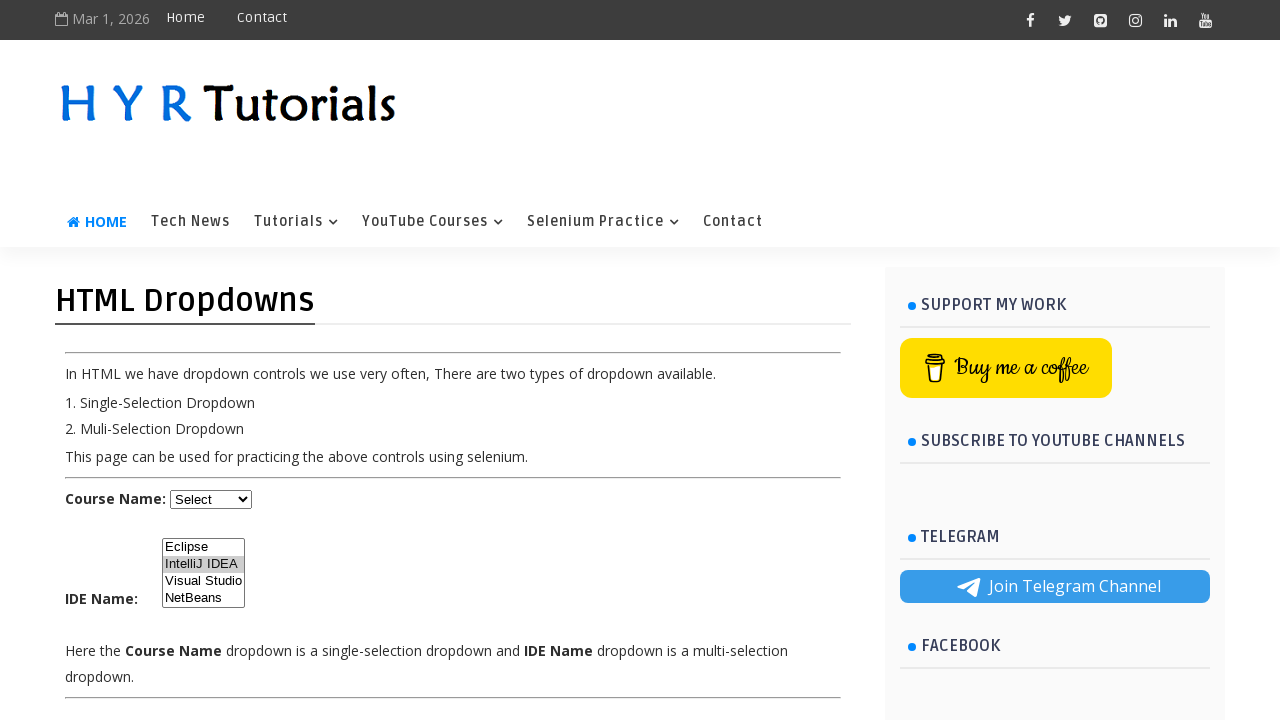

Selected 'Eclipse' by value 'ec' on #ide
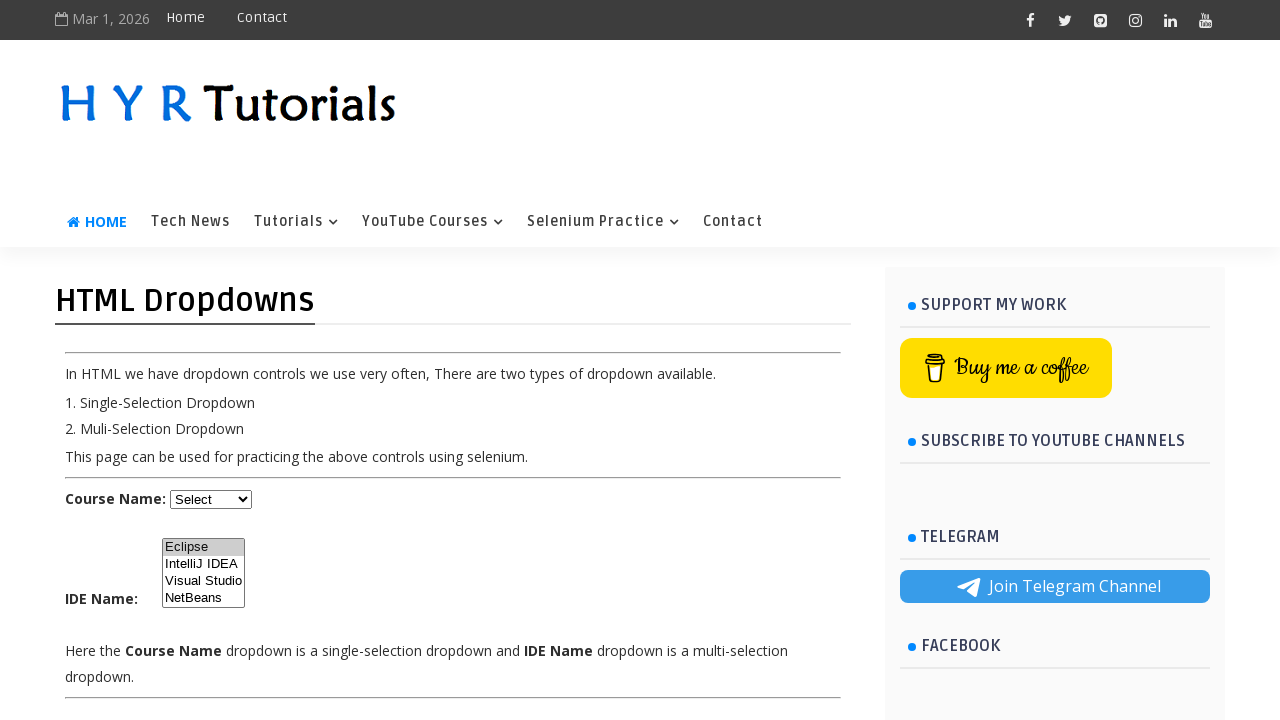

Selected option at index 2 (NetBeans) on #ide
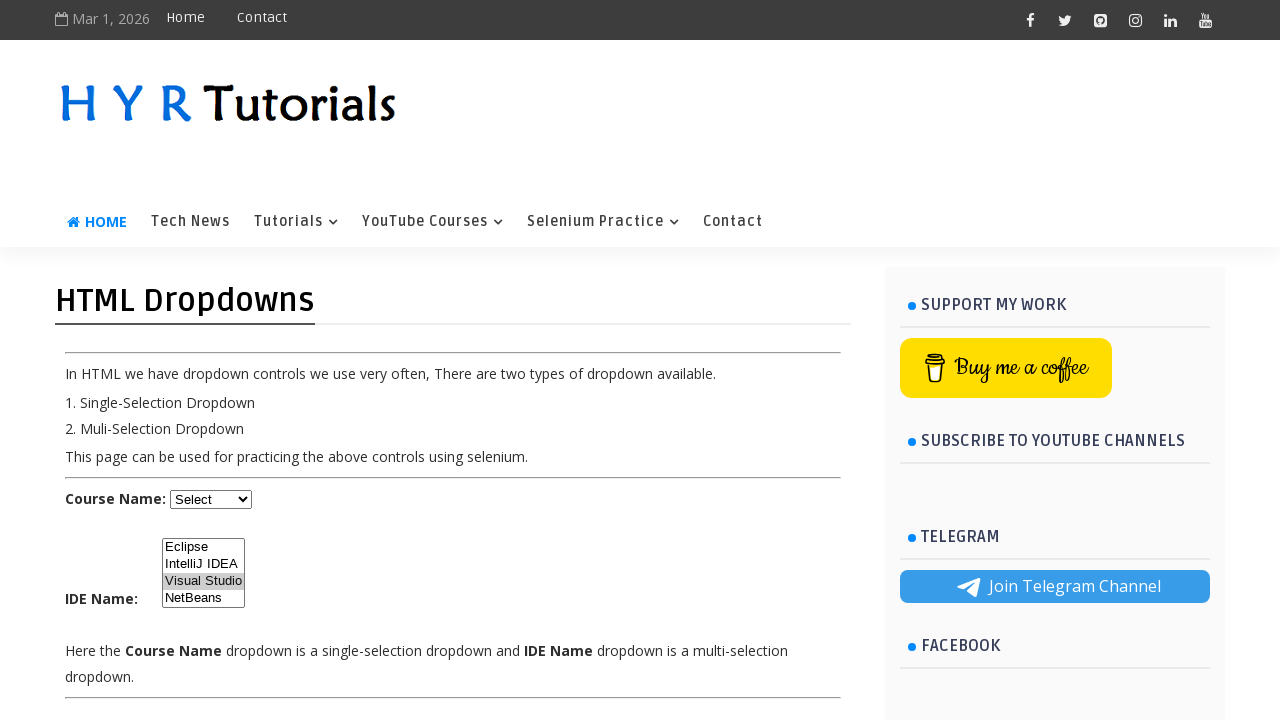

Selected multiple options at once: IntelliJ IDEA, Eclipse, and NetBeans on #ide
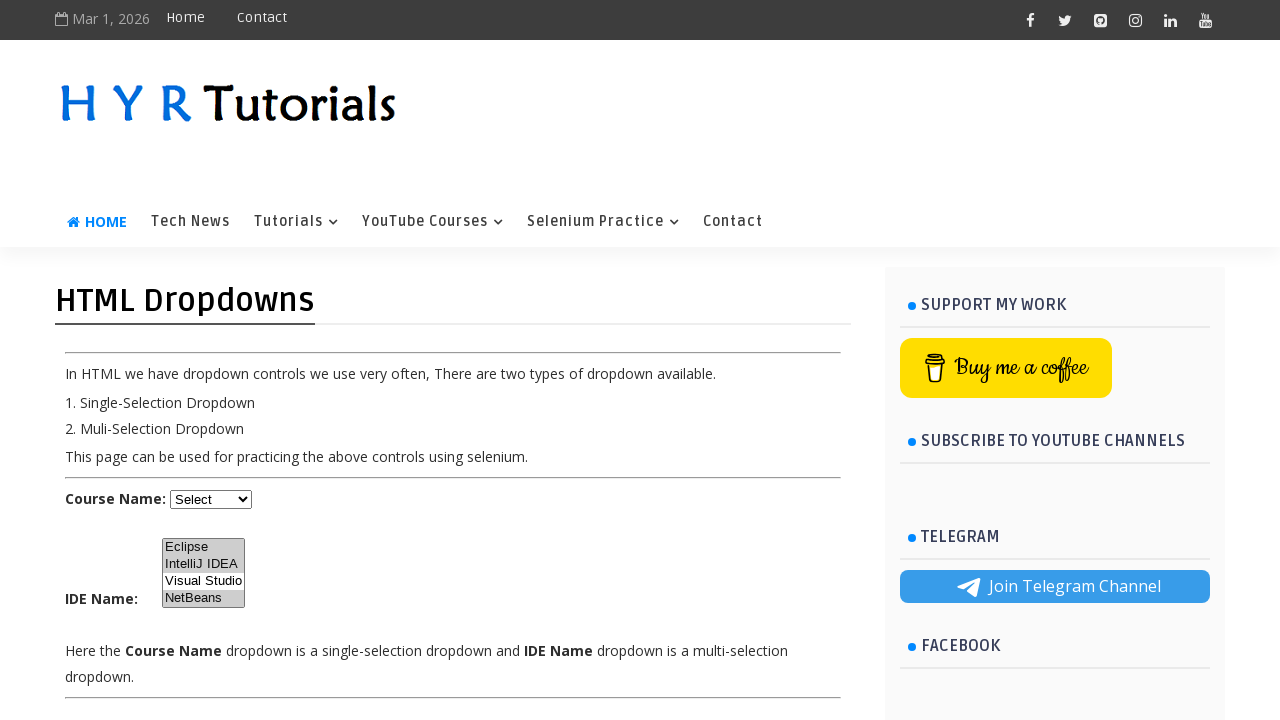

Verified that selected options are marked as checked in the dropdown
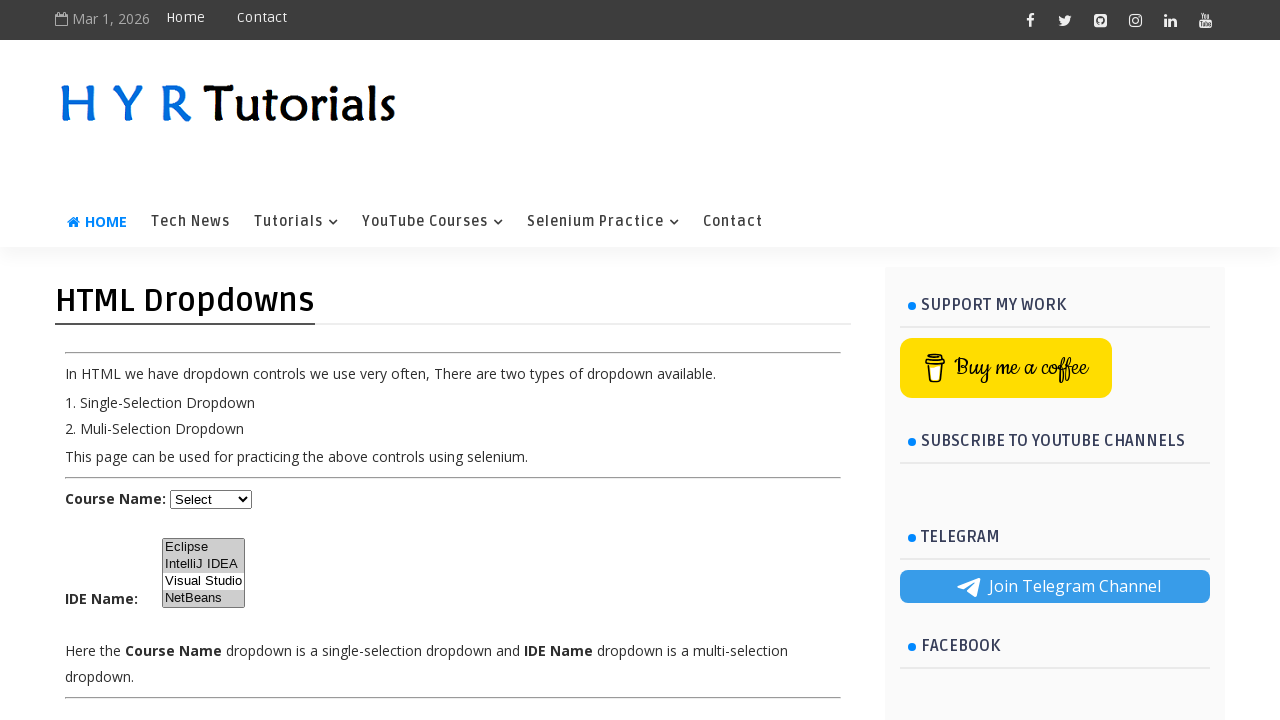

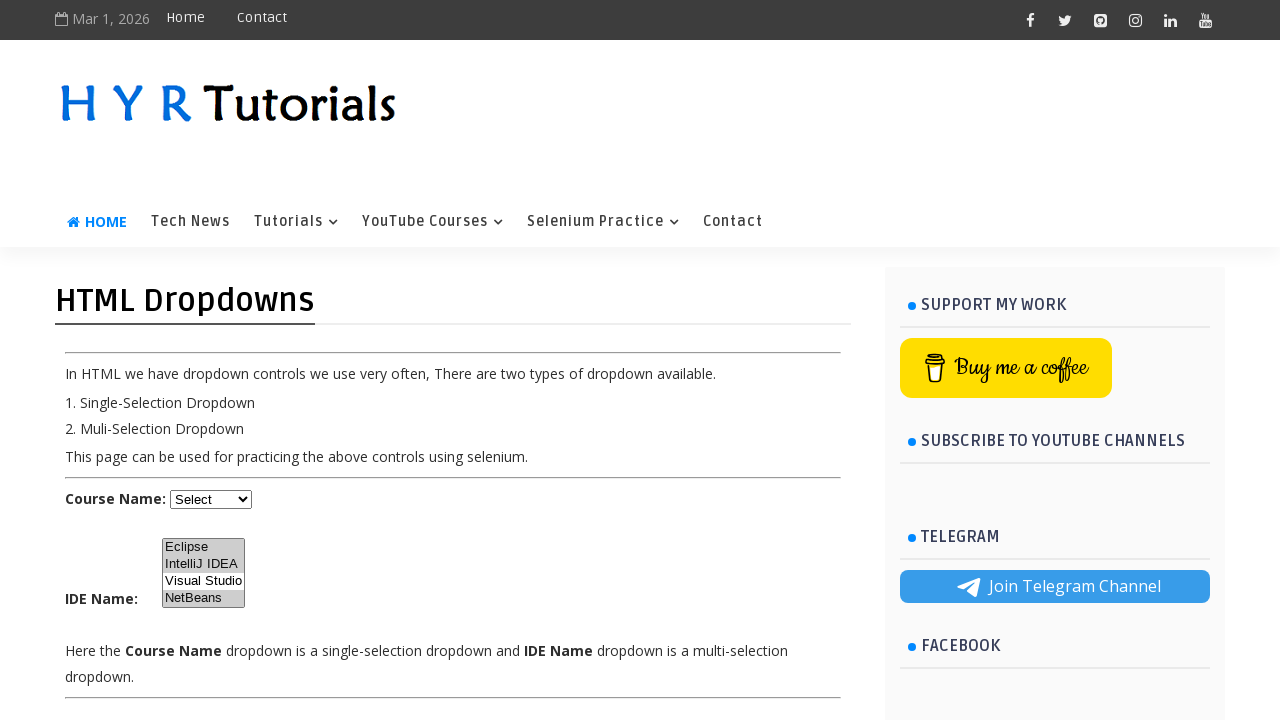